Navigates to the DemoBlaze homepage and waits for the full page content to load

Starting URL: https://demoblaze.com/

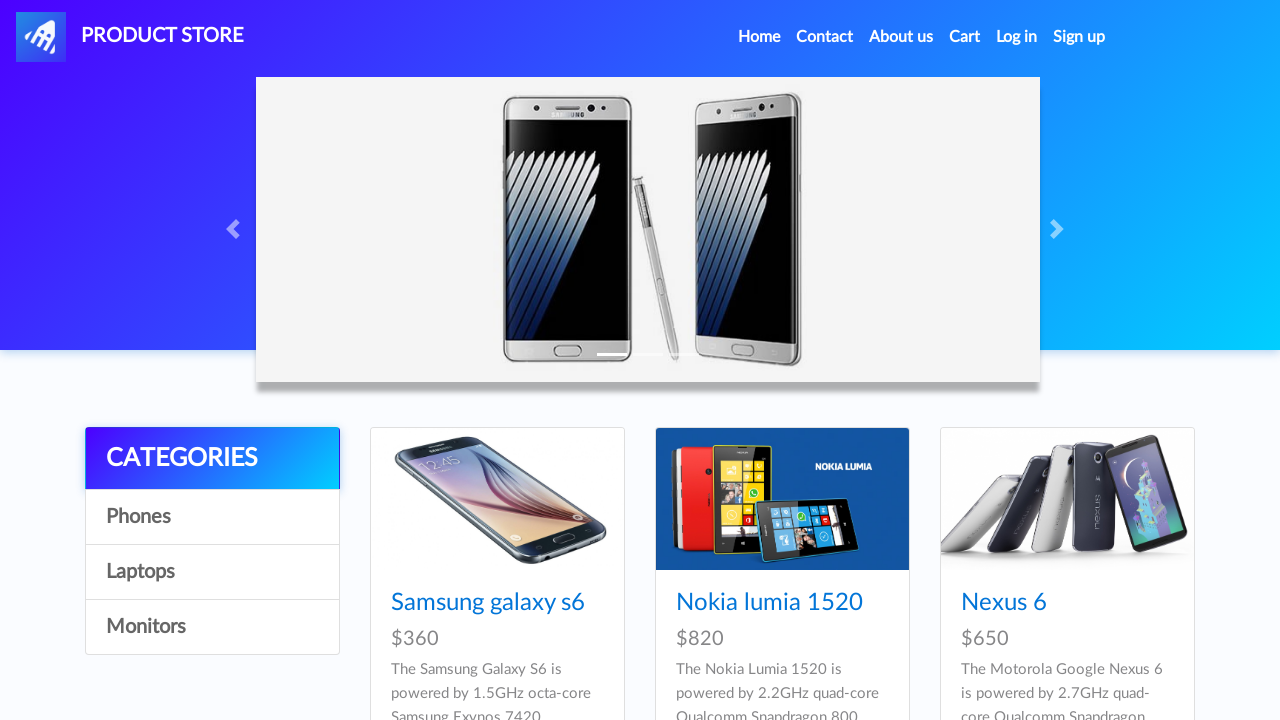

Navigated to DemoBlaze homepage
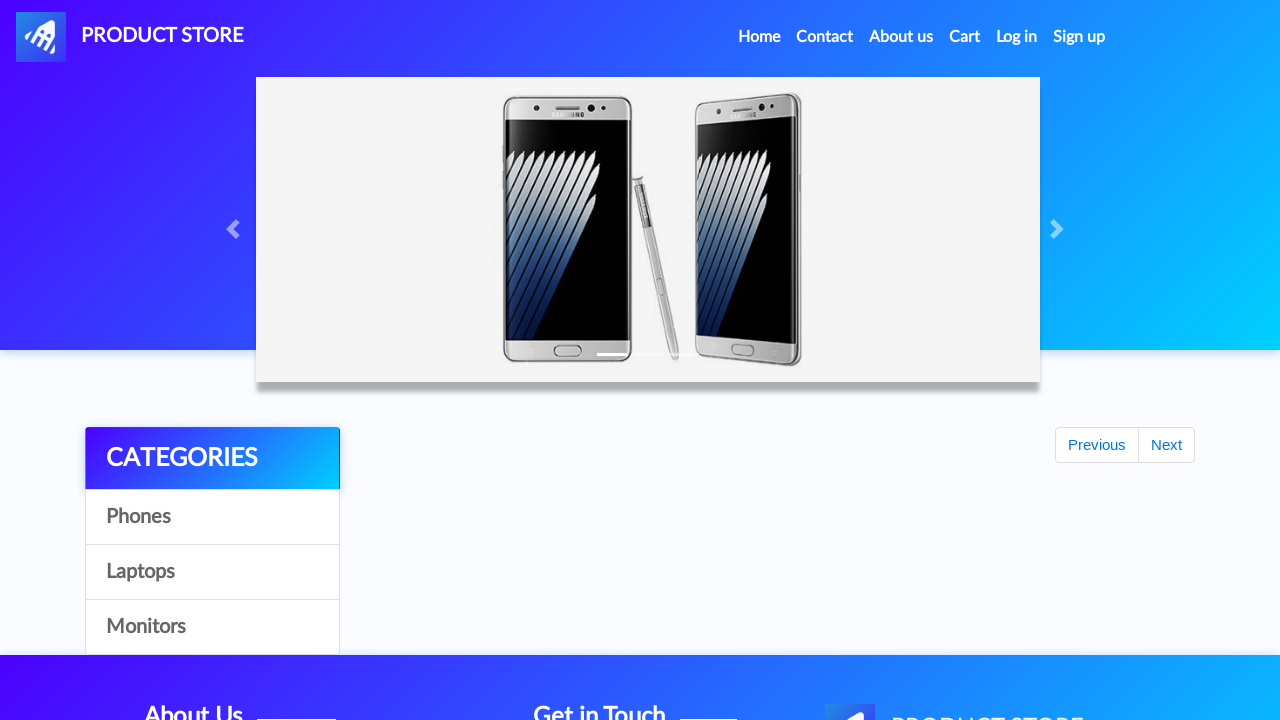

Waited for full page content to load (networkidle state reached)
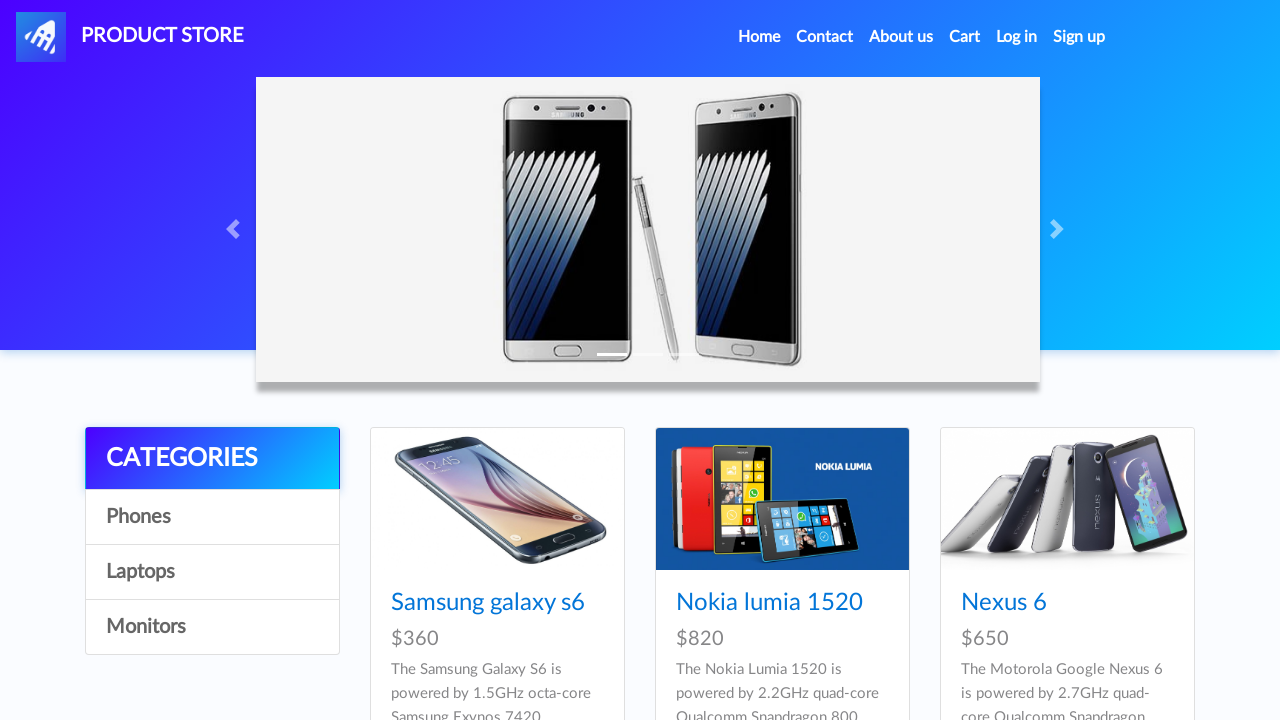

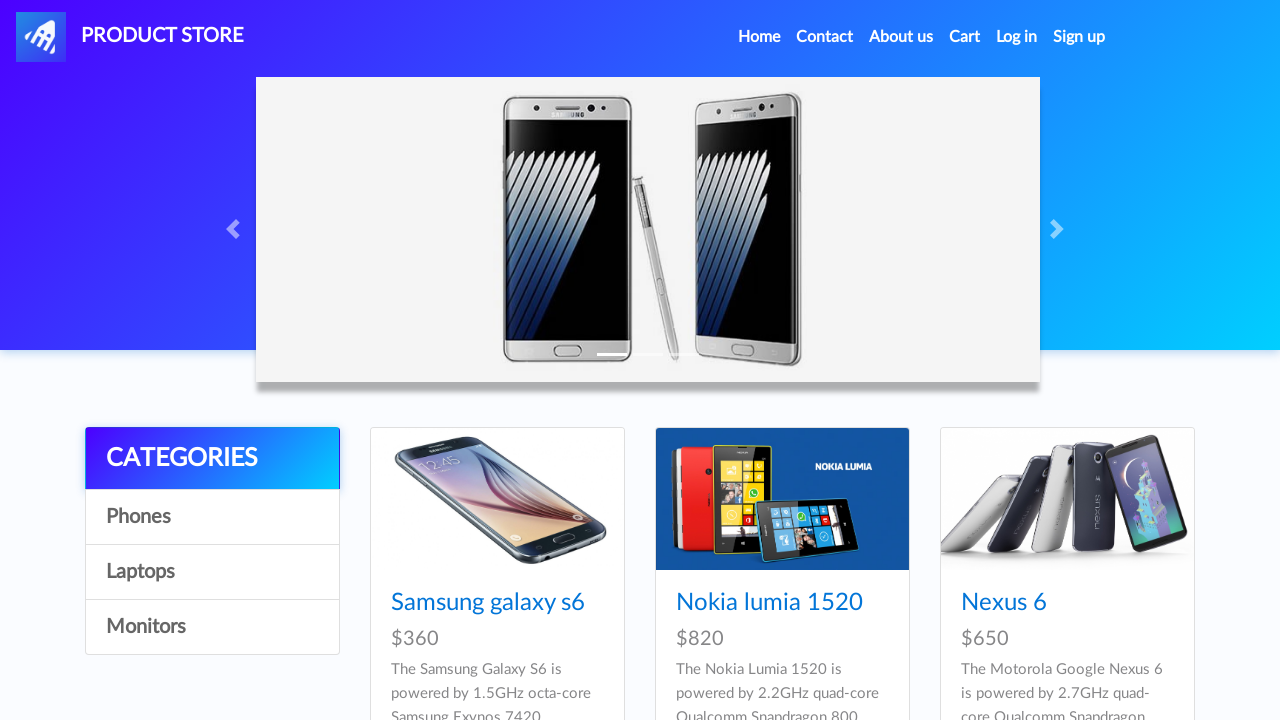